Tests the download app panel hover functionality by hovering over the download link and verifying the dropdown panel appears

Starting URL: https://movie.douban.com/

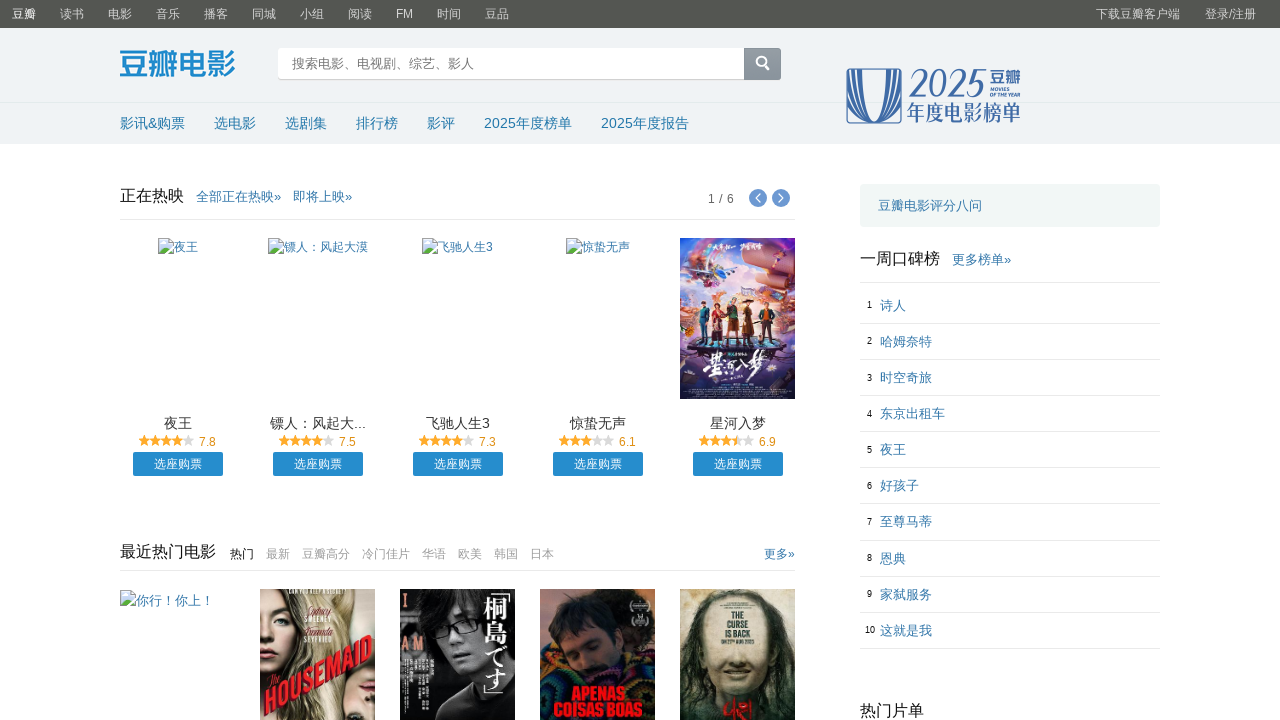

Waited for download app link '下载豆瓣客户端' to appear
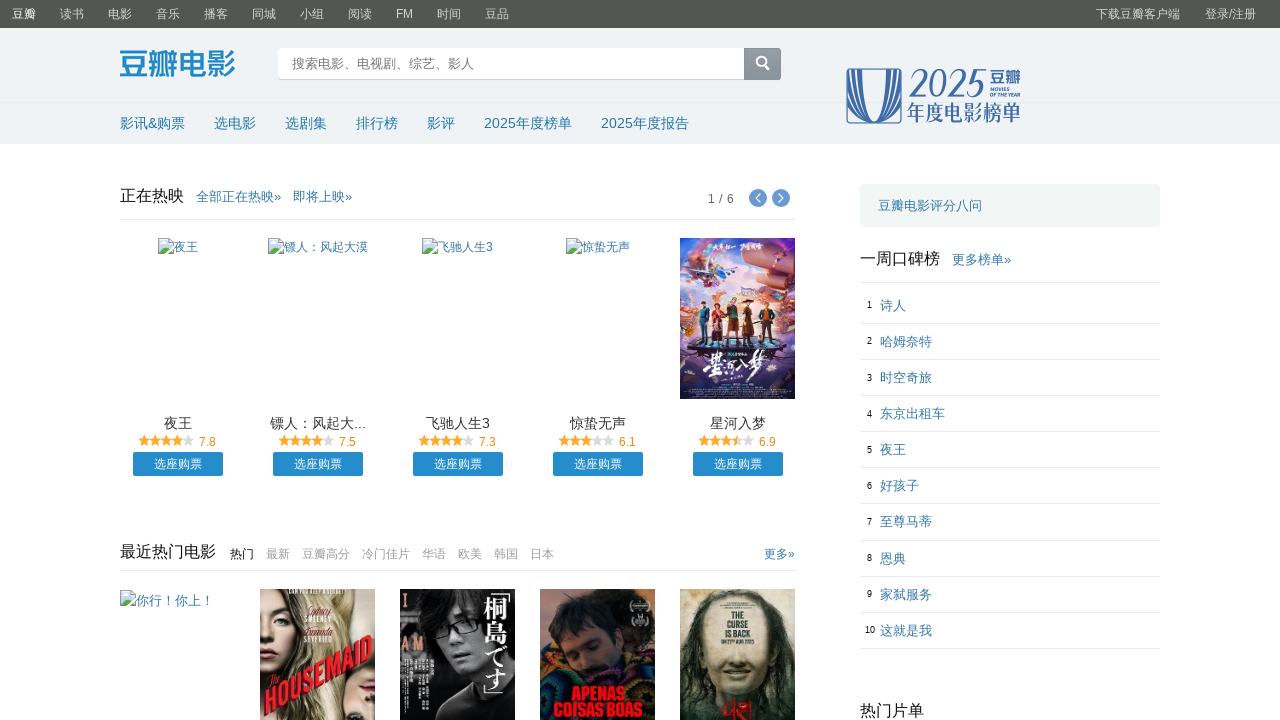

Hovered over the download app link
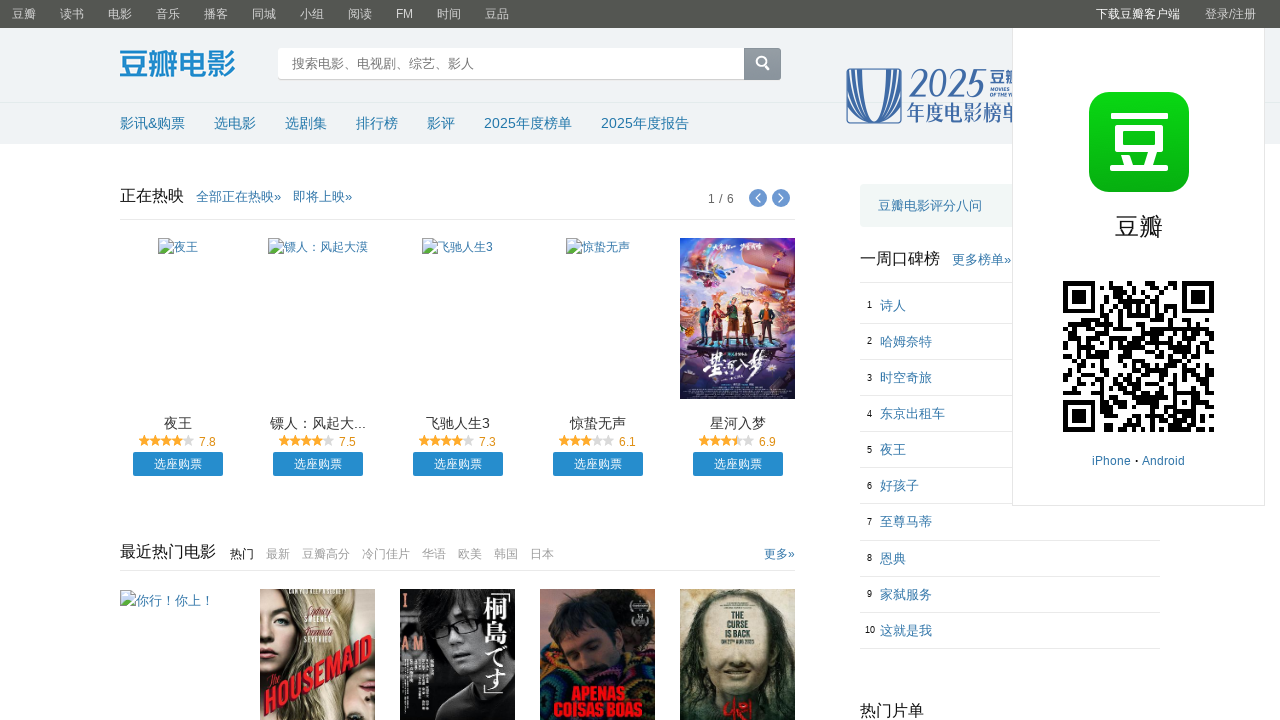

Download app panel dropdown appeared with '.top-nav-doubanapp.more-active' class
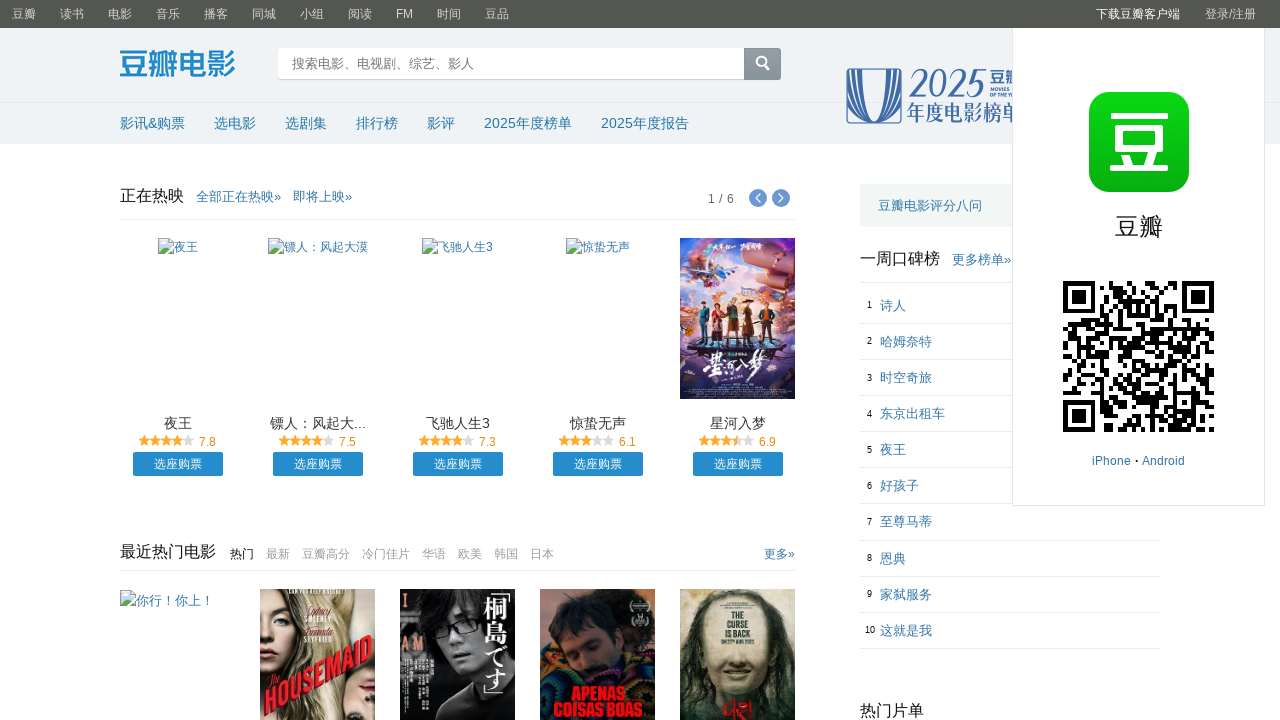

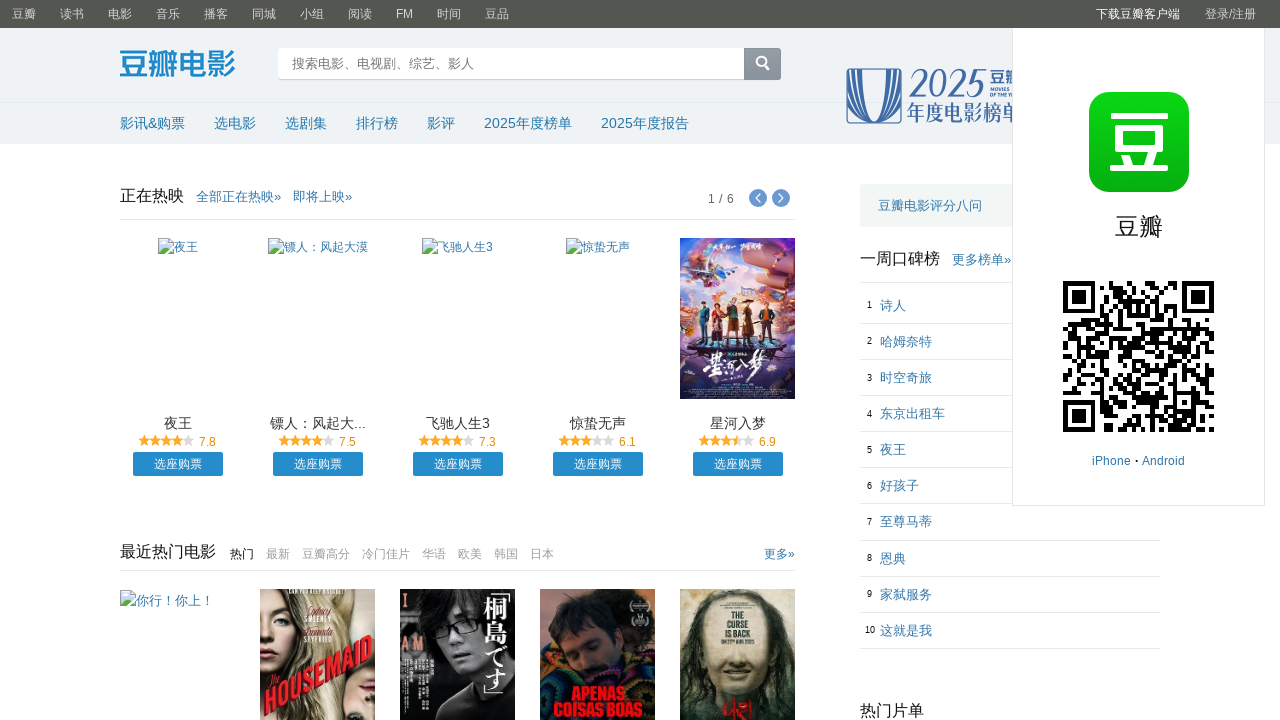